Tests dynamic controls functionality by clicking Remove button, verifying "It's gone!" message appears, then clicking Add button and verifying "It's back!" message appears

Starting URL: https://the-internet.herokuapp.com/dynamic_controls

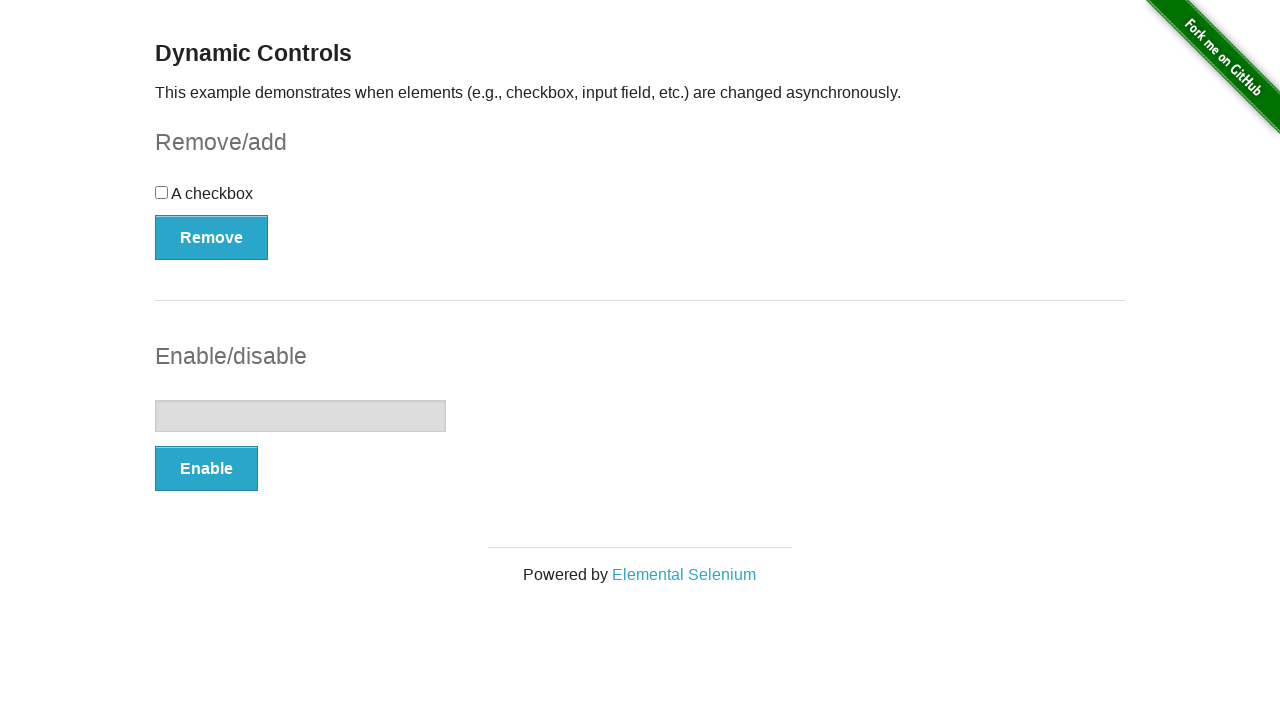

Clicked Remove button at (212, 237) on xpath=//*[text()='Remove']
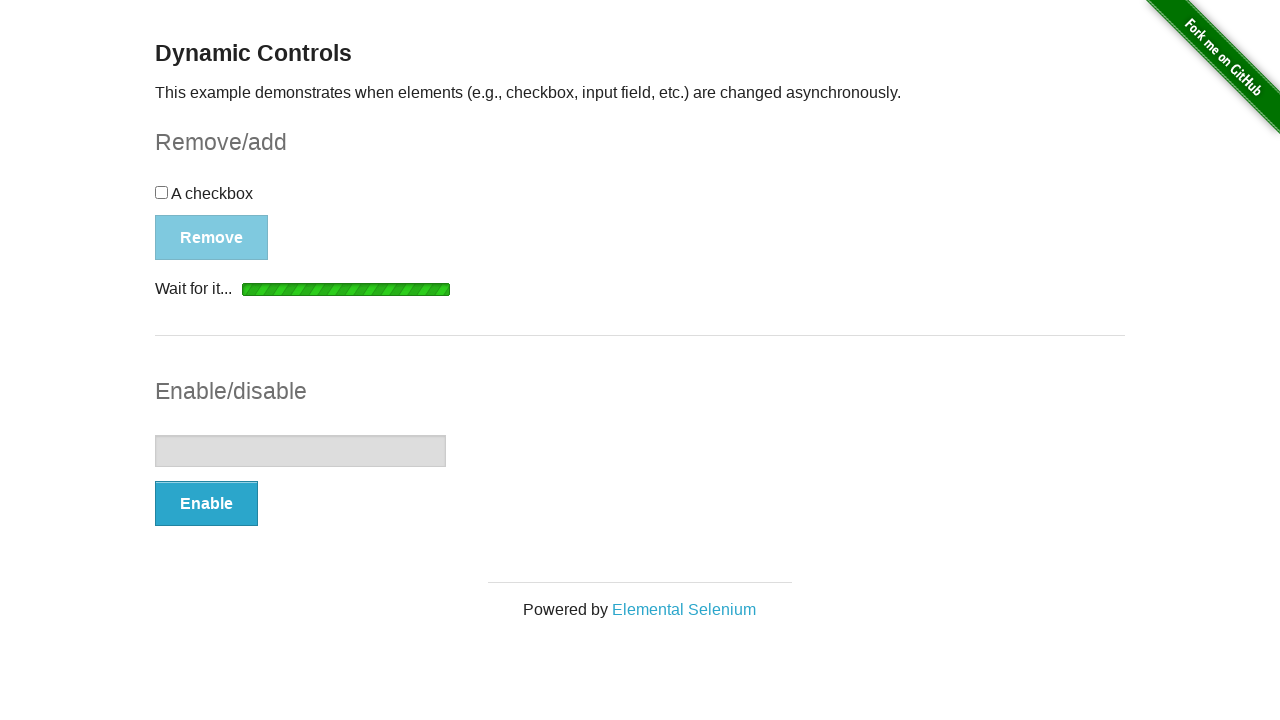

Waited for and found message element
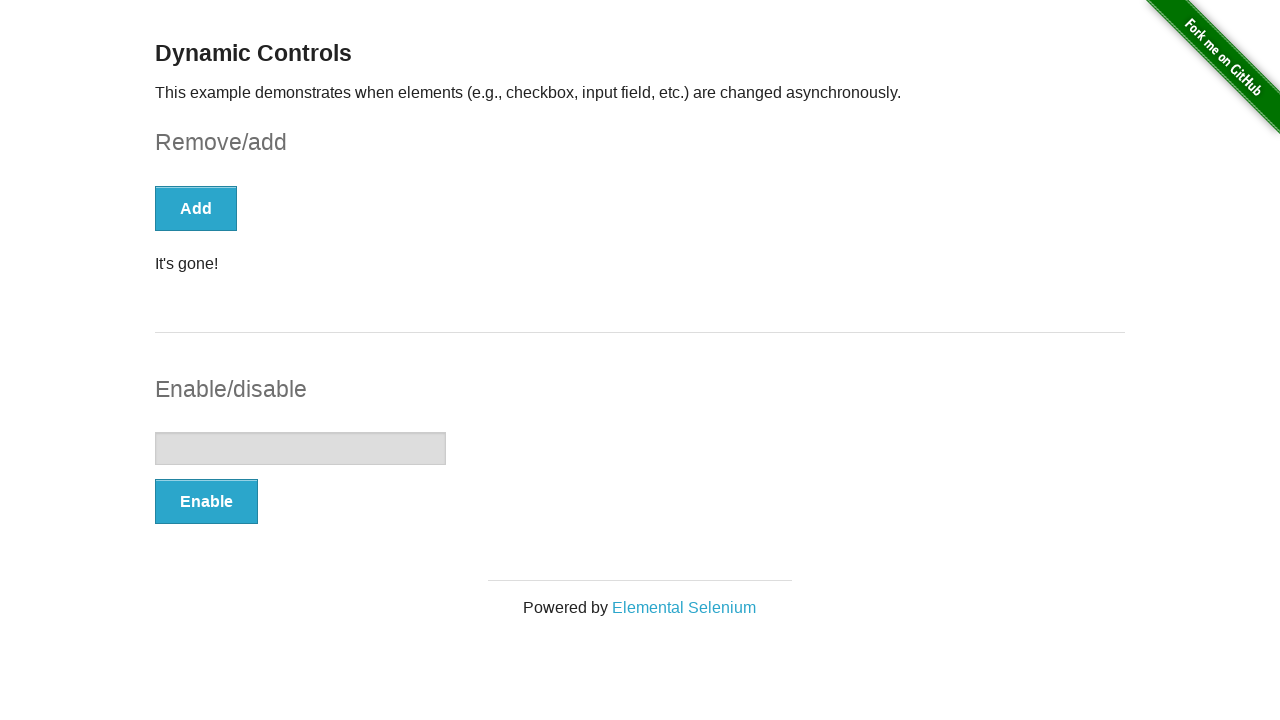

Verified "It's gone!" message is visible
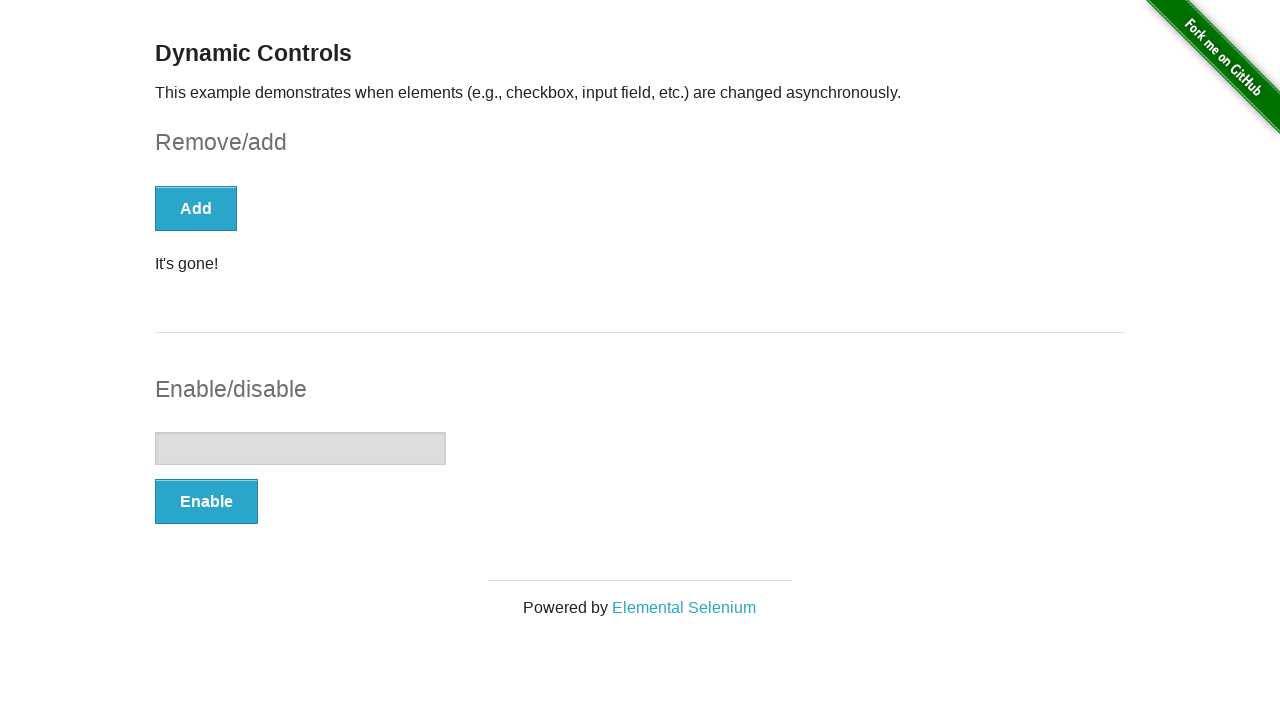

Clicked Add button at (196, 208) on xpath=//*[text()='Add']
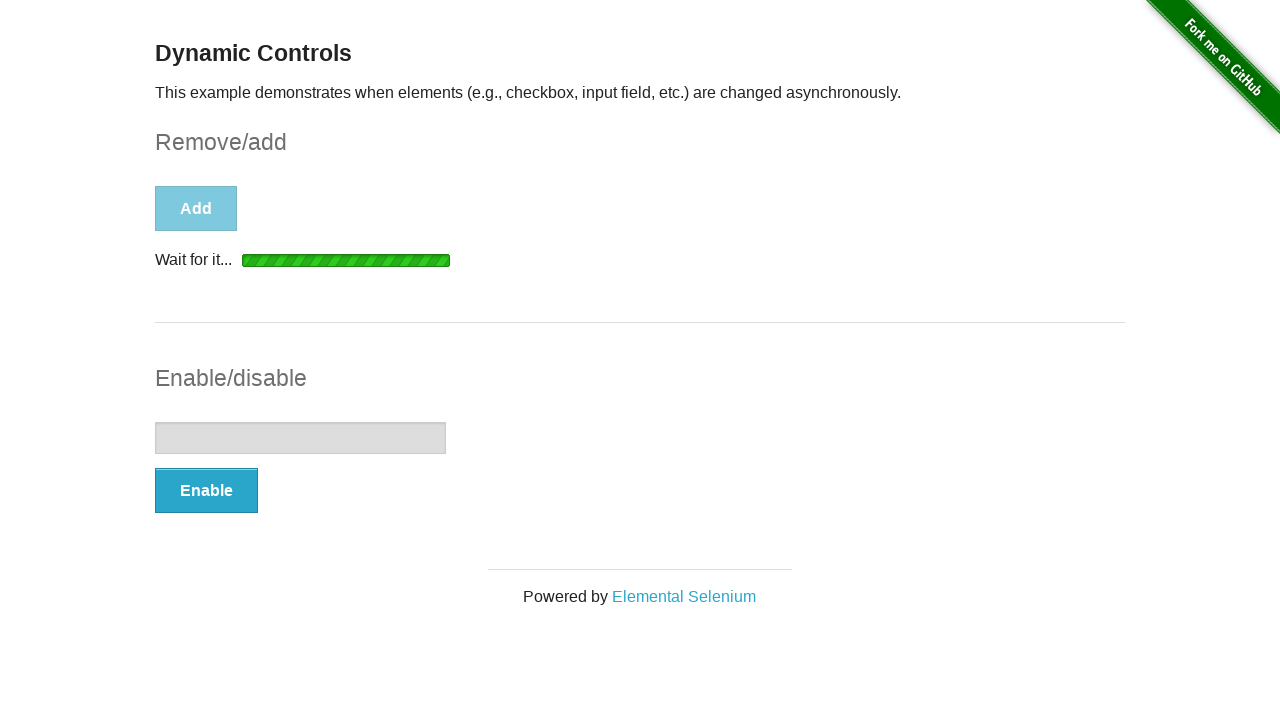

Waited for and found "It's back!" message element
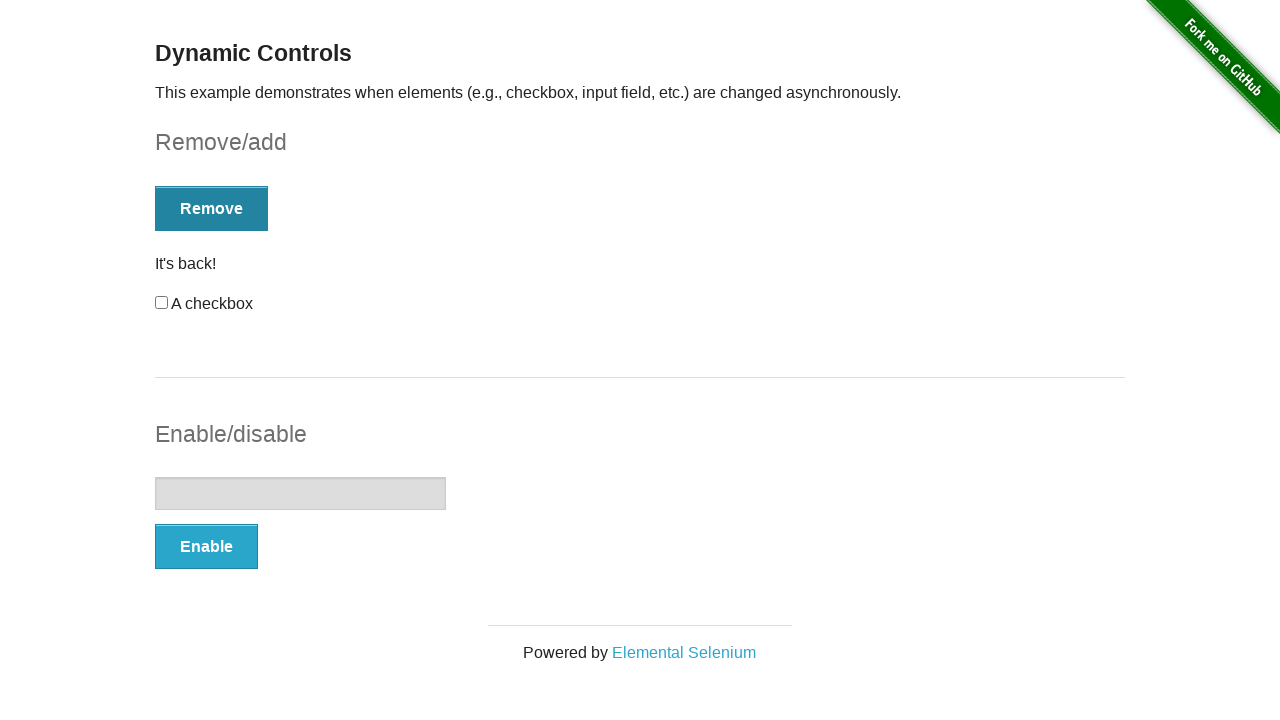

Verified "It's back!" message is visible
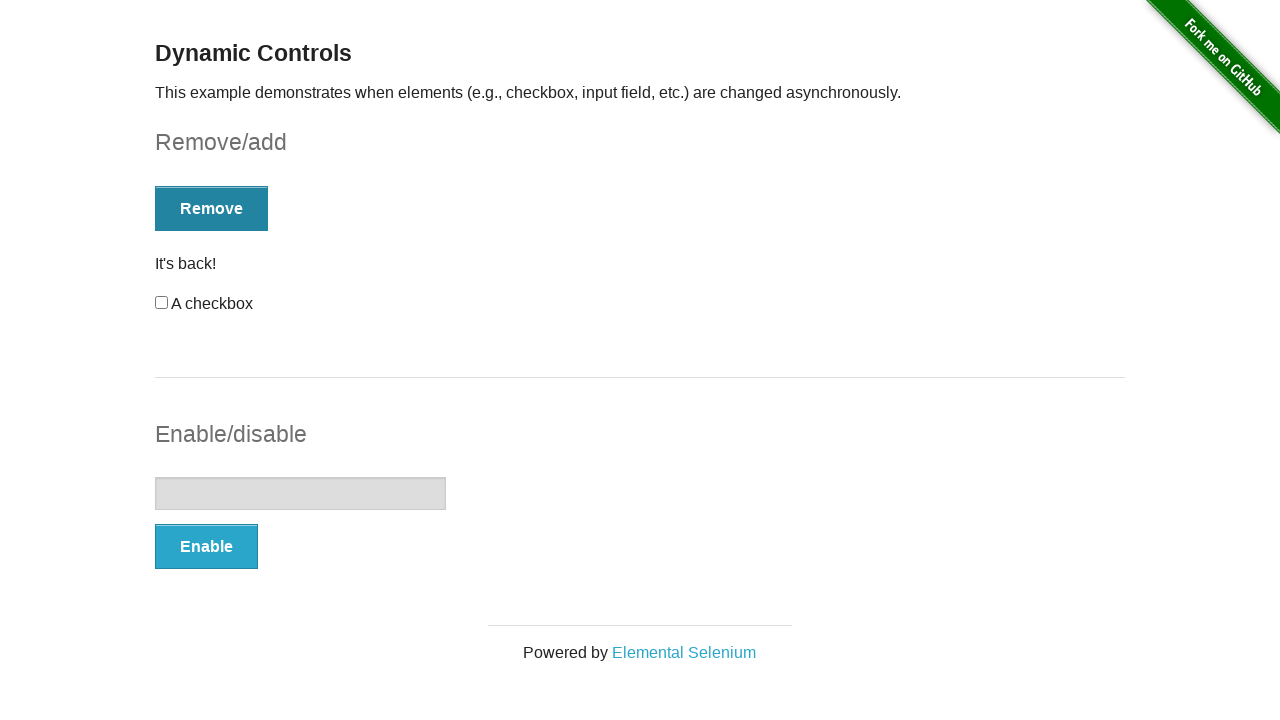

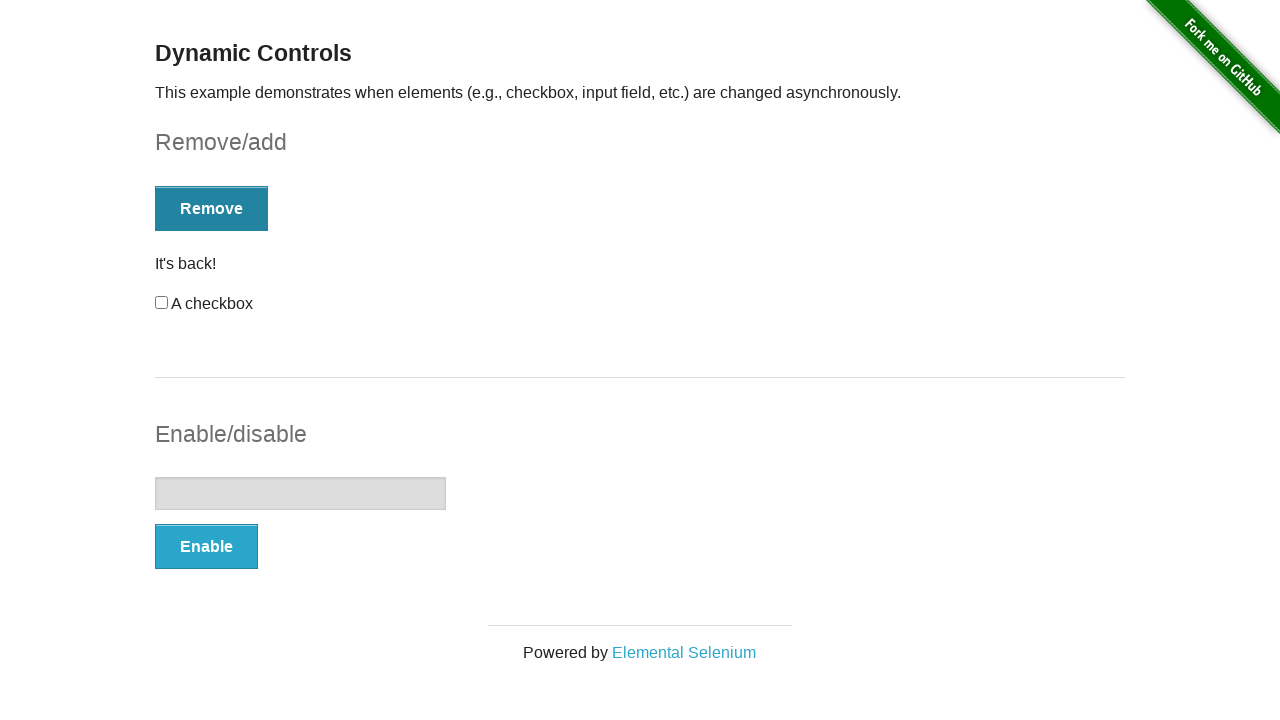